Tests that clicking the "jobs" link navigates to the jobs page

Starting URL: https://news.ycombinator.com

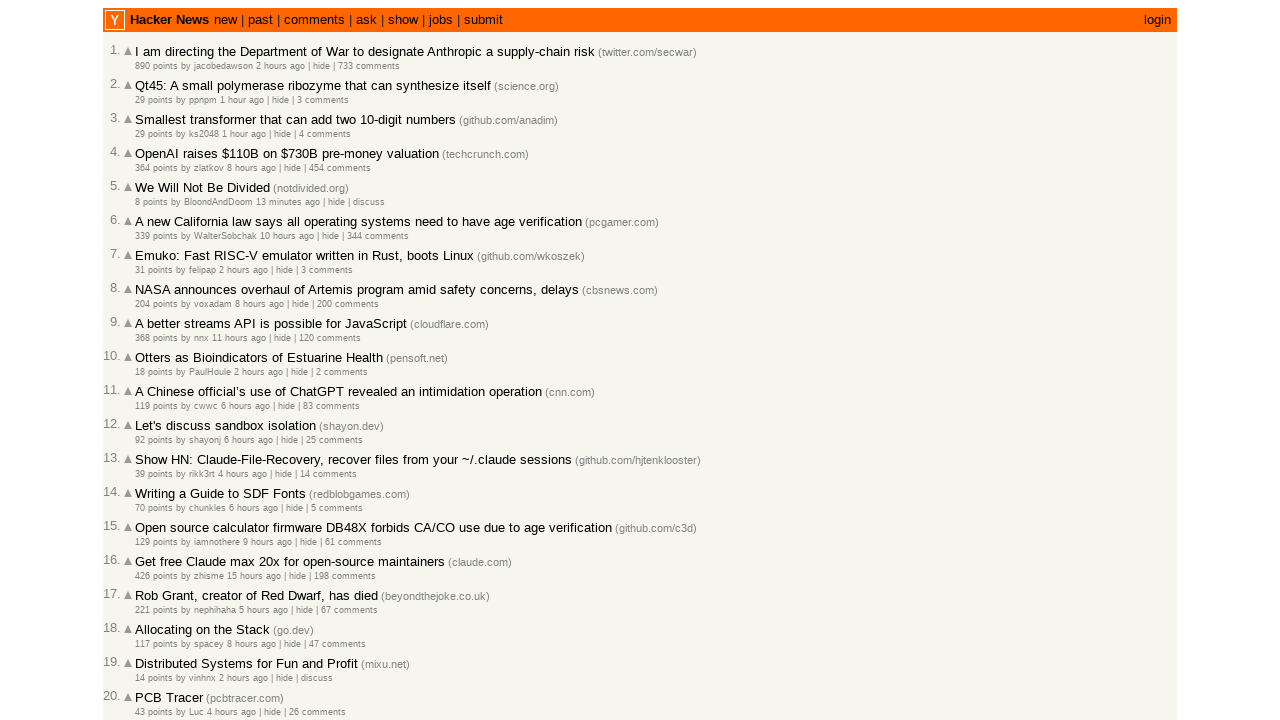

Clicked the 'jobs' link at (441, 20) on a[href='jobs']
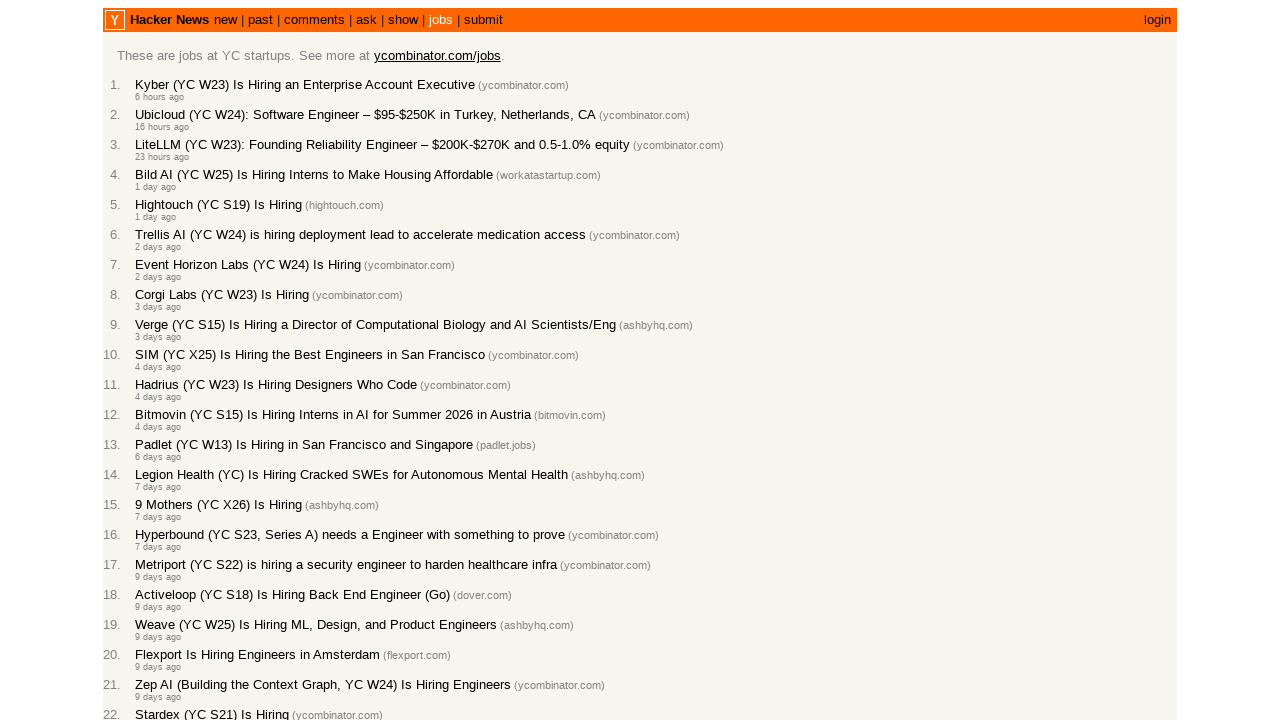

Navigated to jobs page and URL confirmed
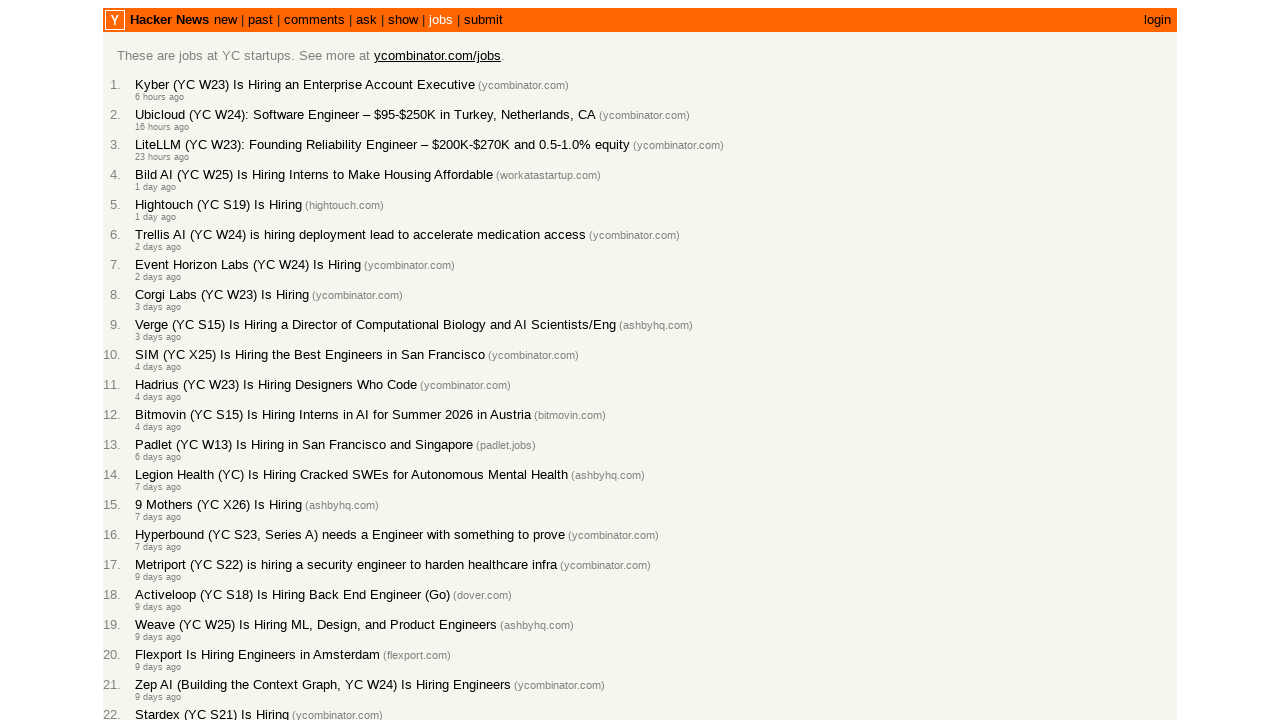

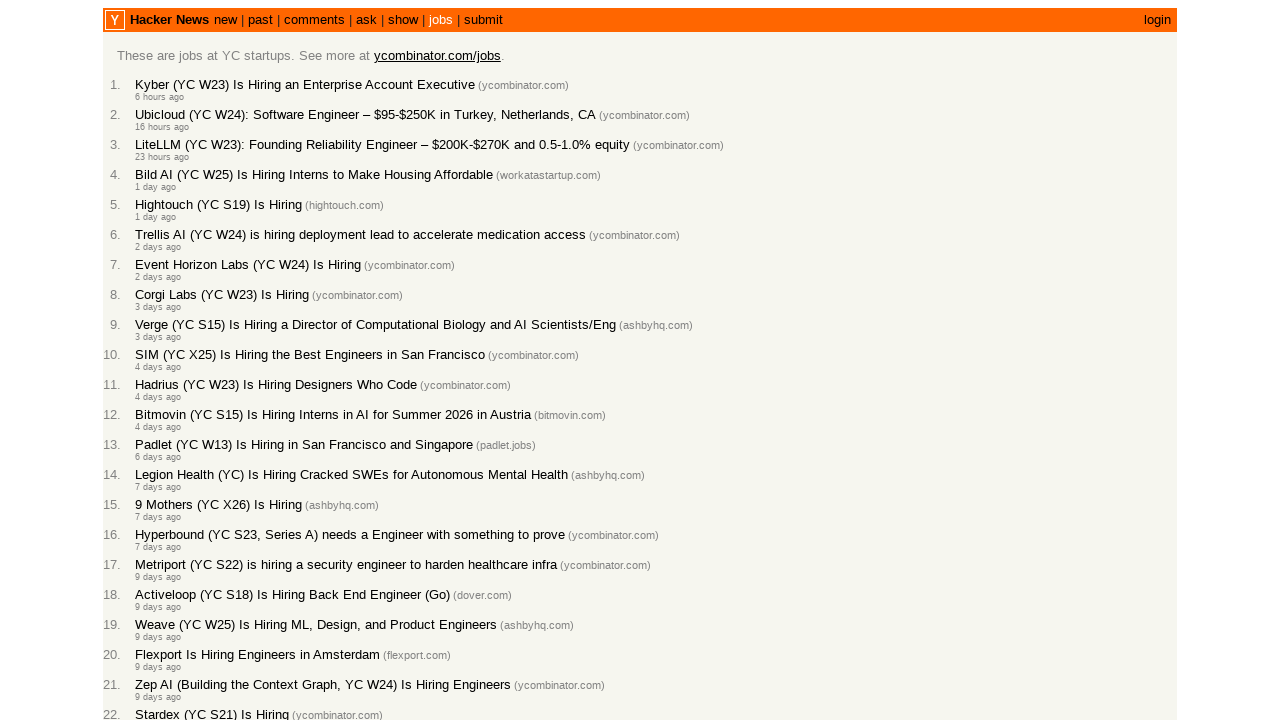